Tests the jQuery UI resizable widget by dragging the resize handle to change the element's dimensions

Starting URL: http://jqueryui.com/resizable/

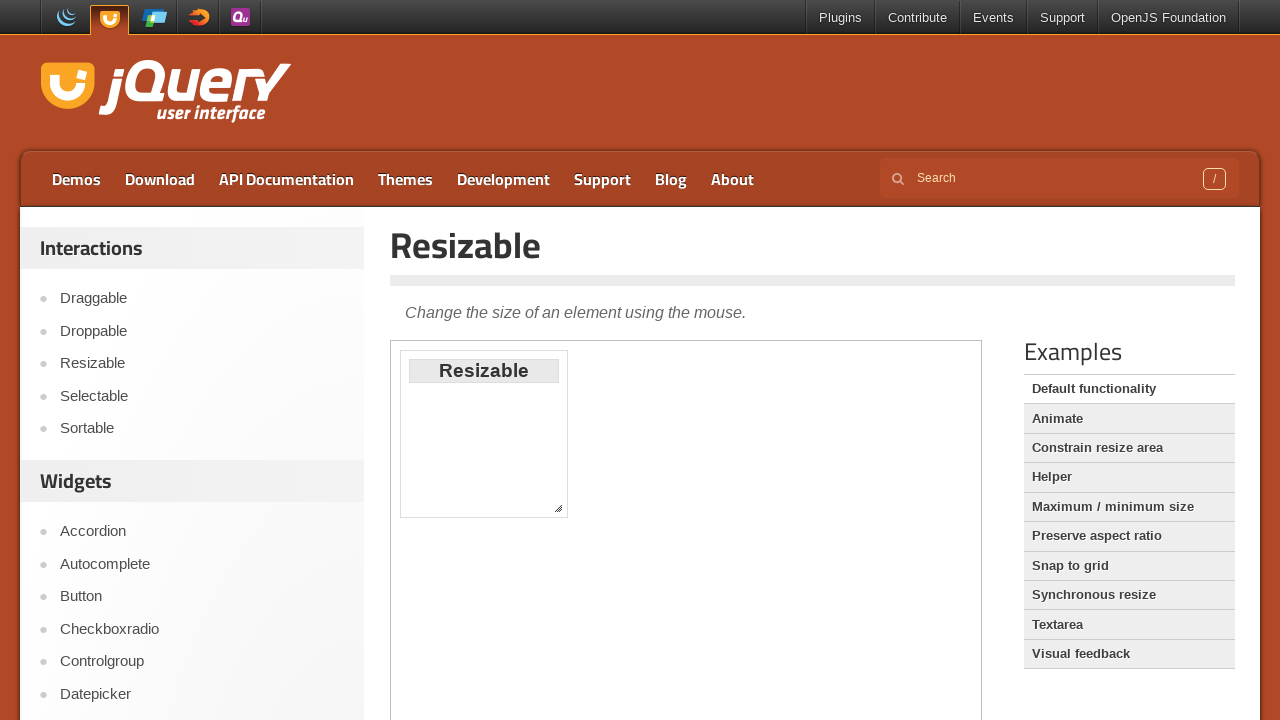

Waited for demo iframe to load
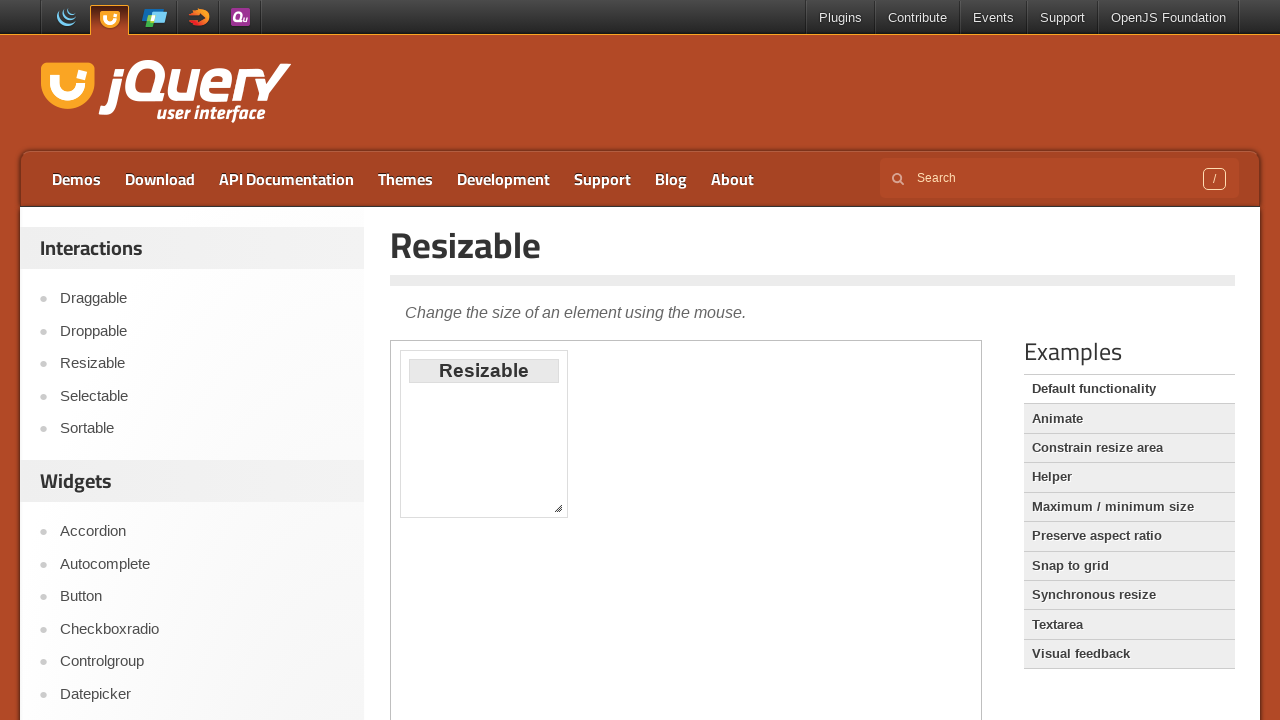

Located and switched to demo iframe
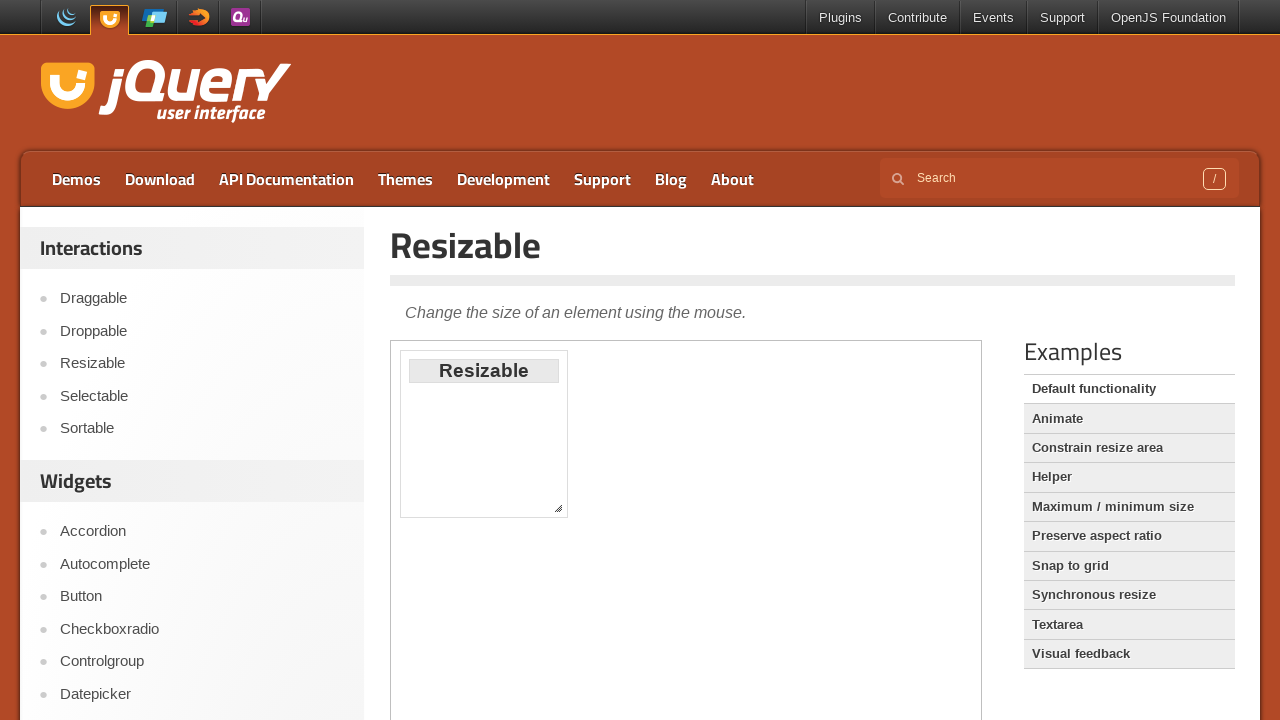

Located jQuery UI resizable handle element
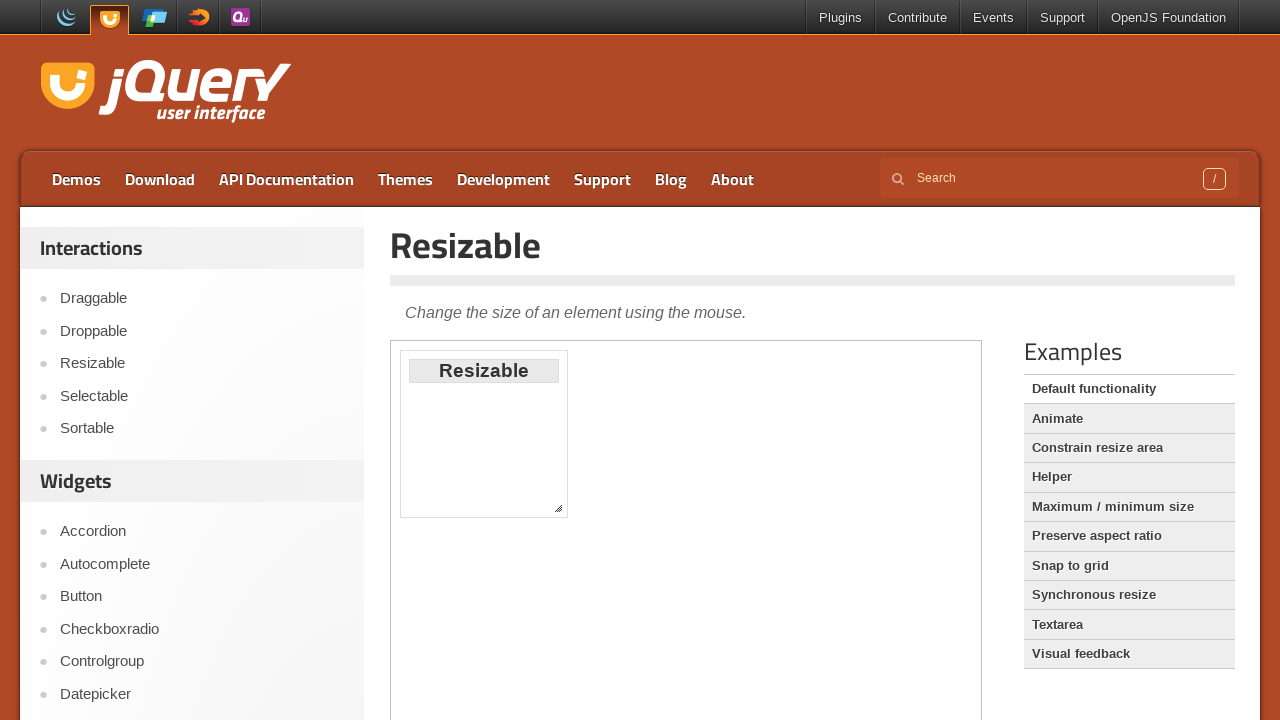

Dragged resize handle to change element dimensions at (551, 507)
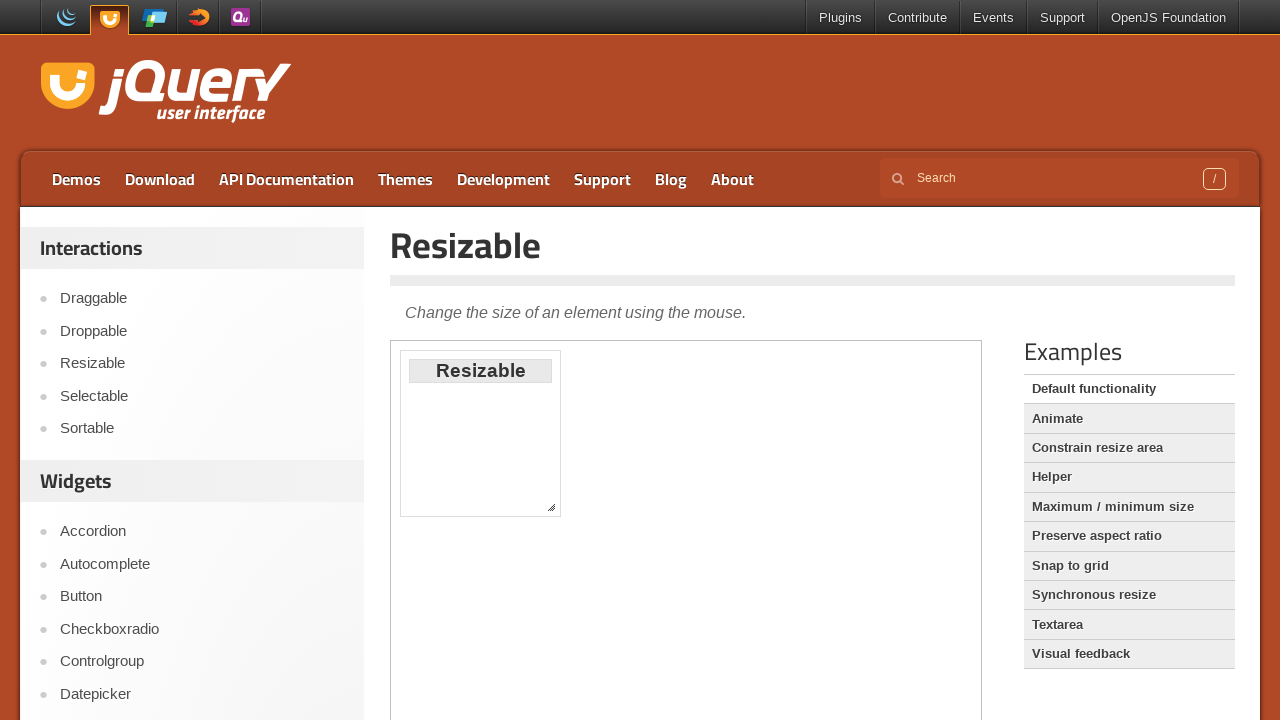

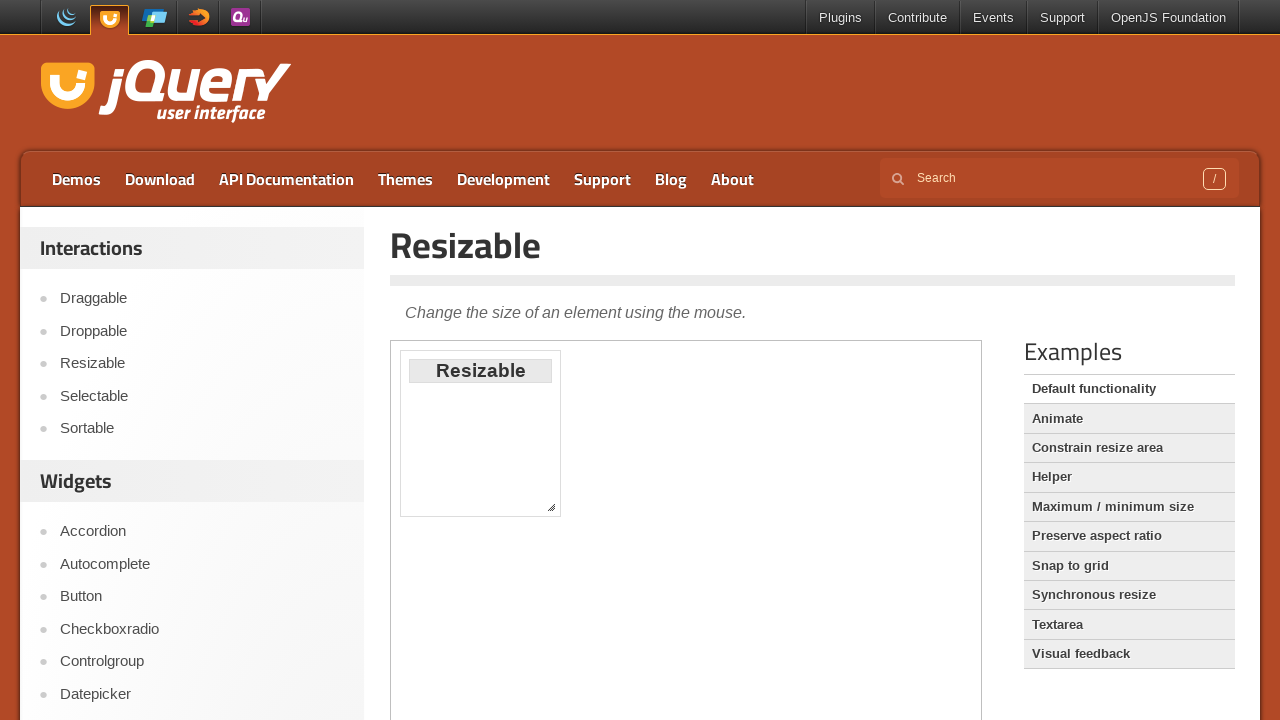